Navigates to Dan Murphy's spirits listing page and verifies that product cards with title and price information are displayed

Starting URL: https://www.danmurphys.com.au/spirits/all

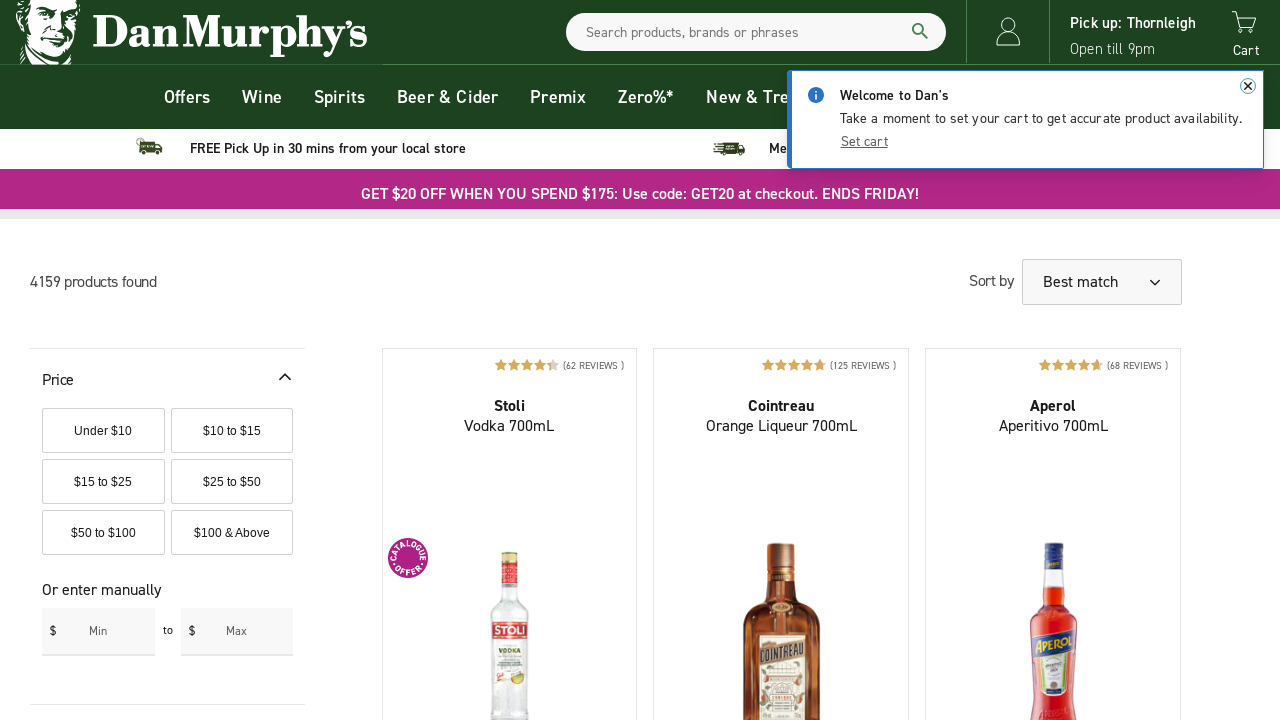

Navigated to Dan Murphy's spirits listing page
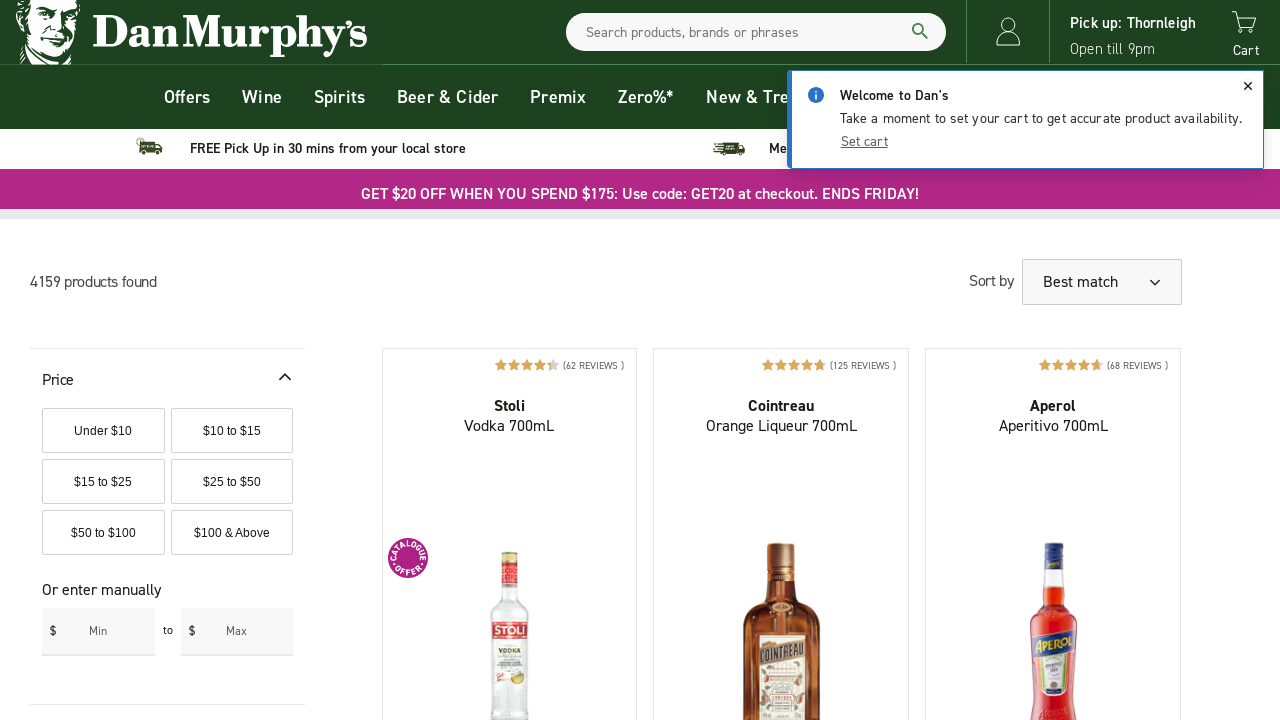

Product cards loaded on spirits page
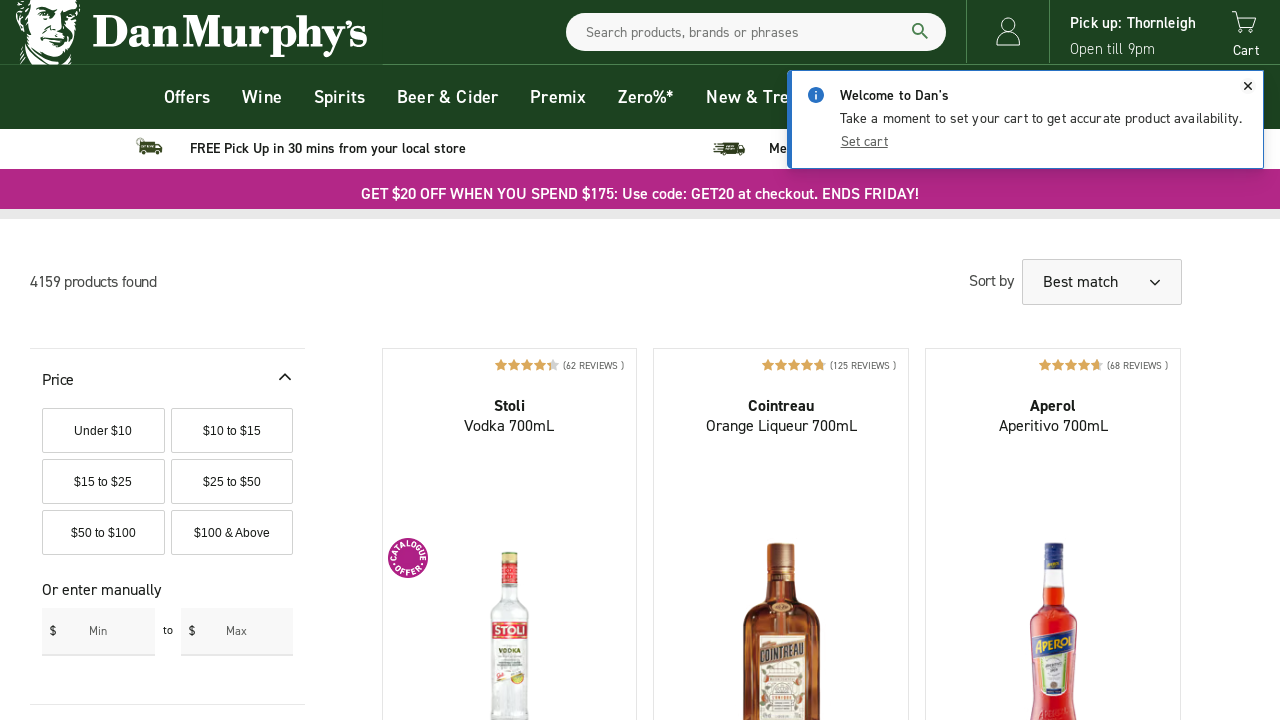

Product title elements verified to be present
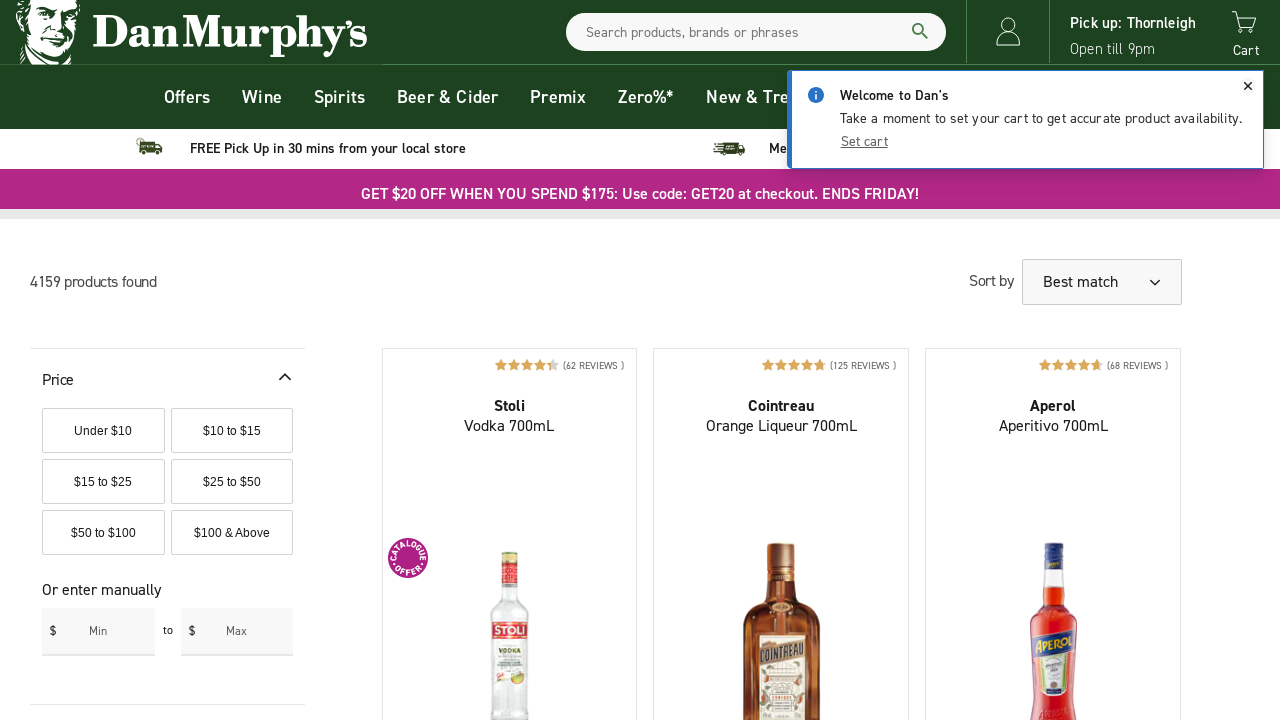

Product price elements verified to be present
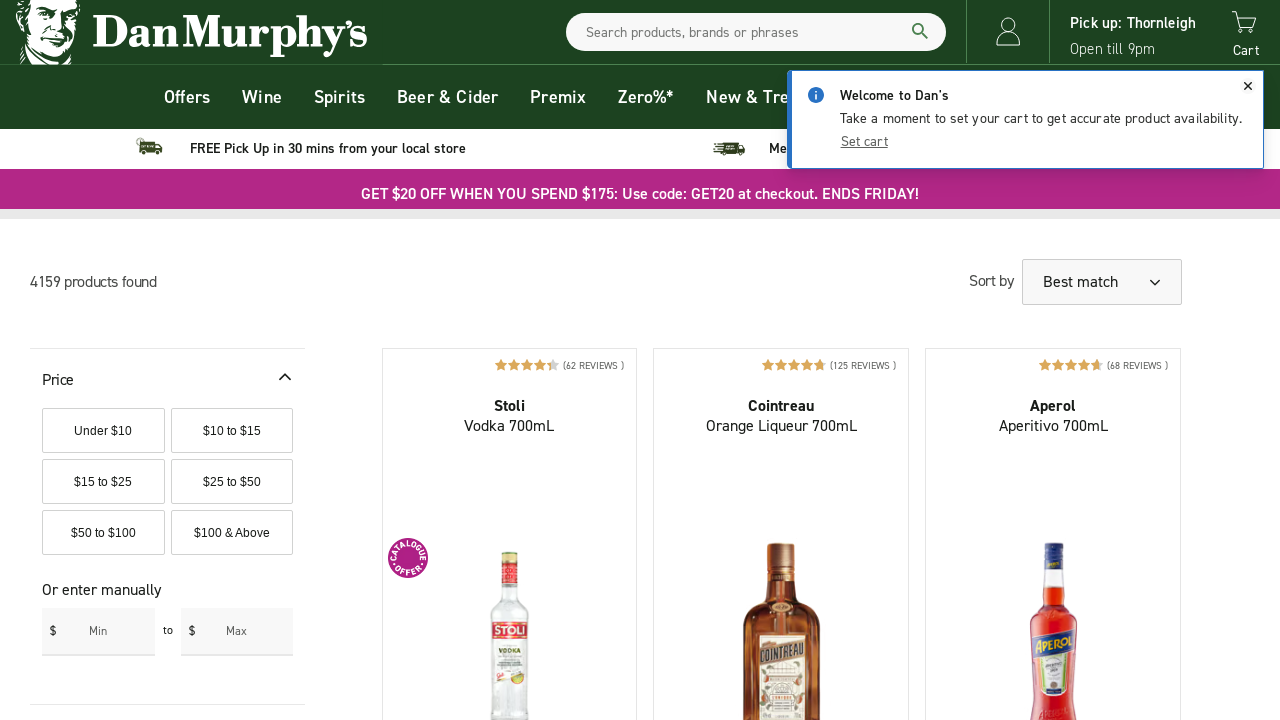

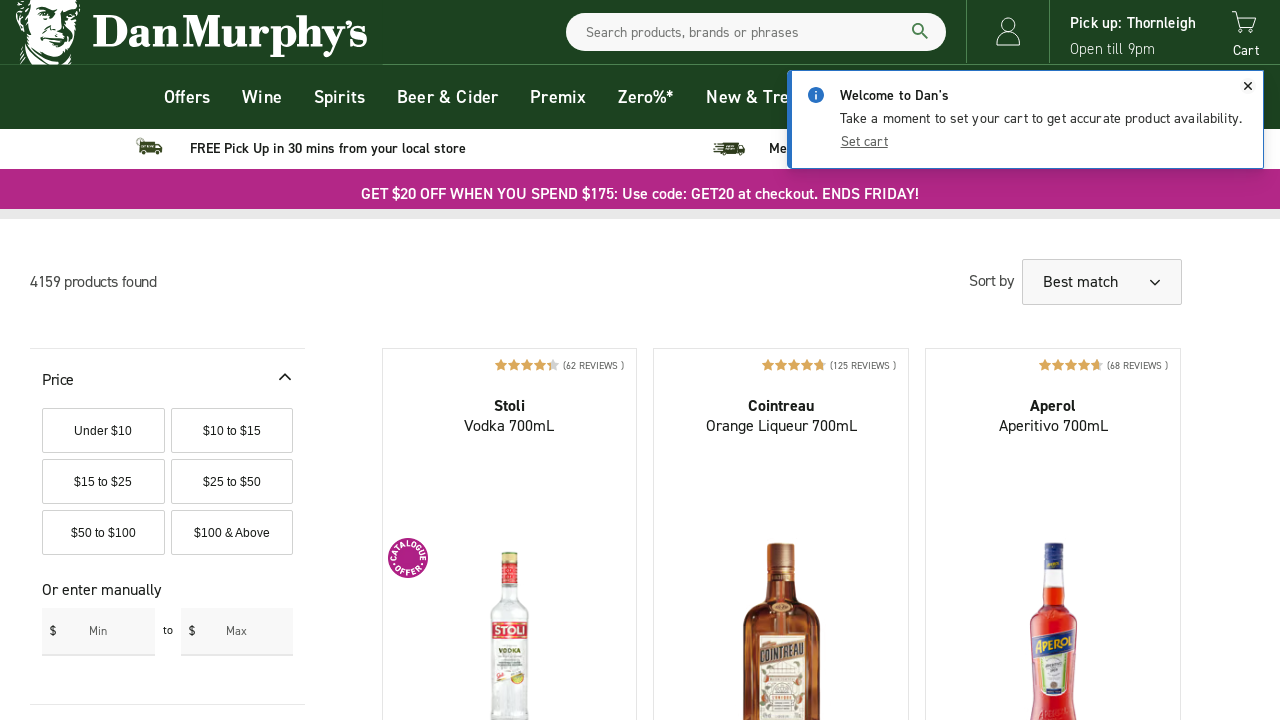